Solves a math problem by extracting two numbers from the page, calculating their sum, and selecting the result from a dropdown menu

Starting URL: http://suninjuly.github.io/selects1.html

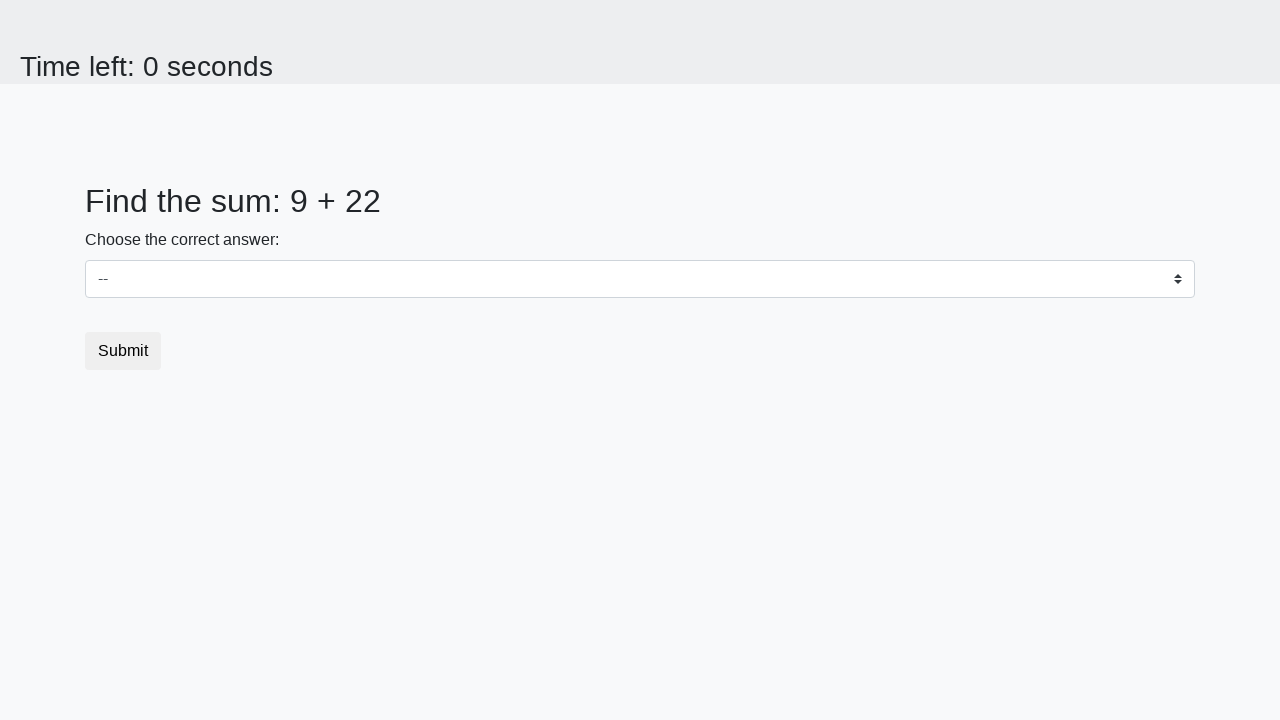

Navigated to math problem page
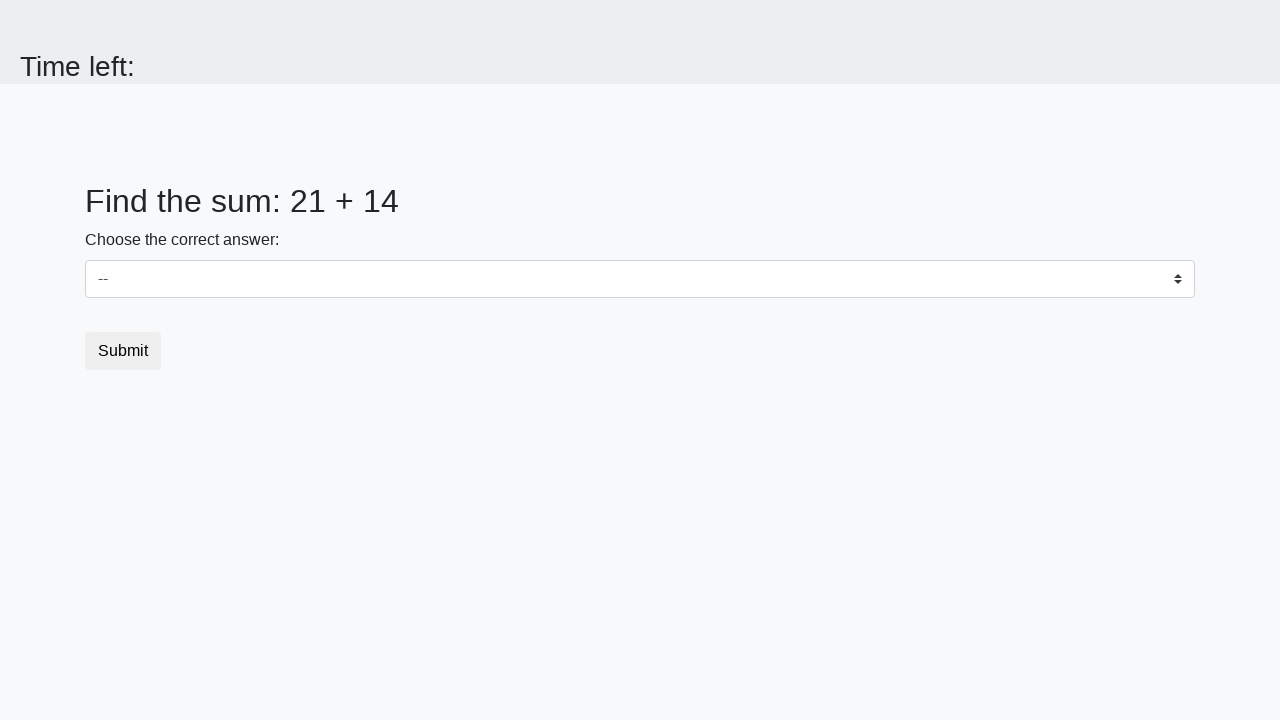

Located first number element
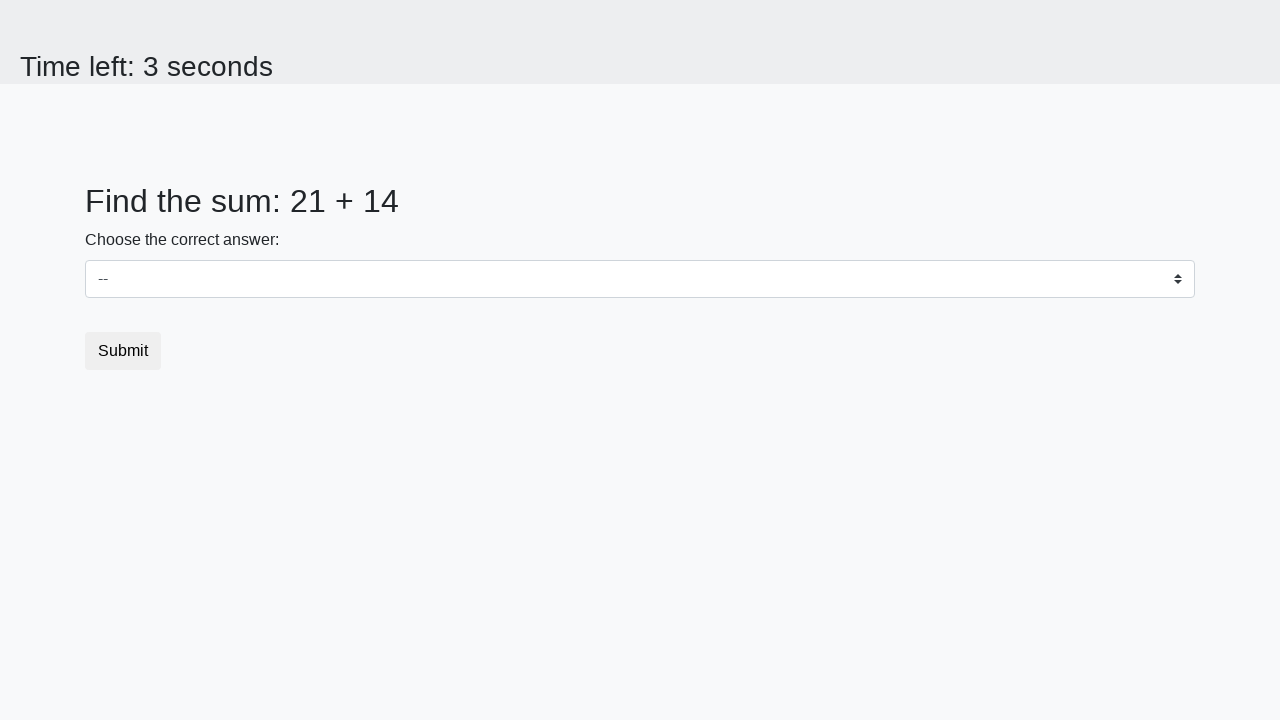

Located second number element
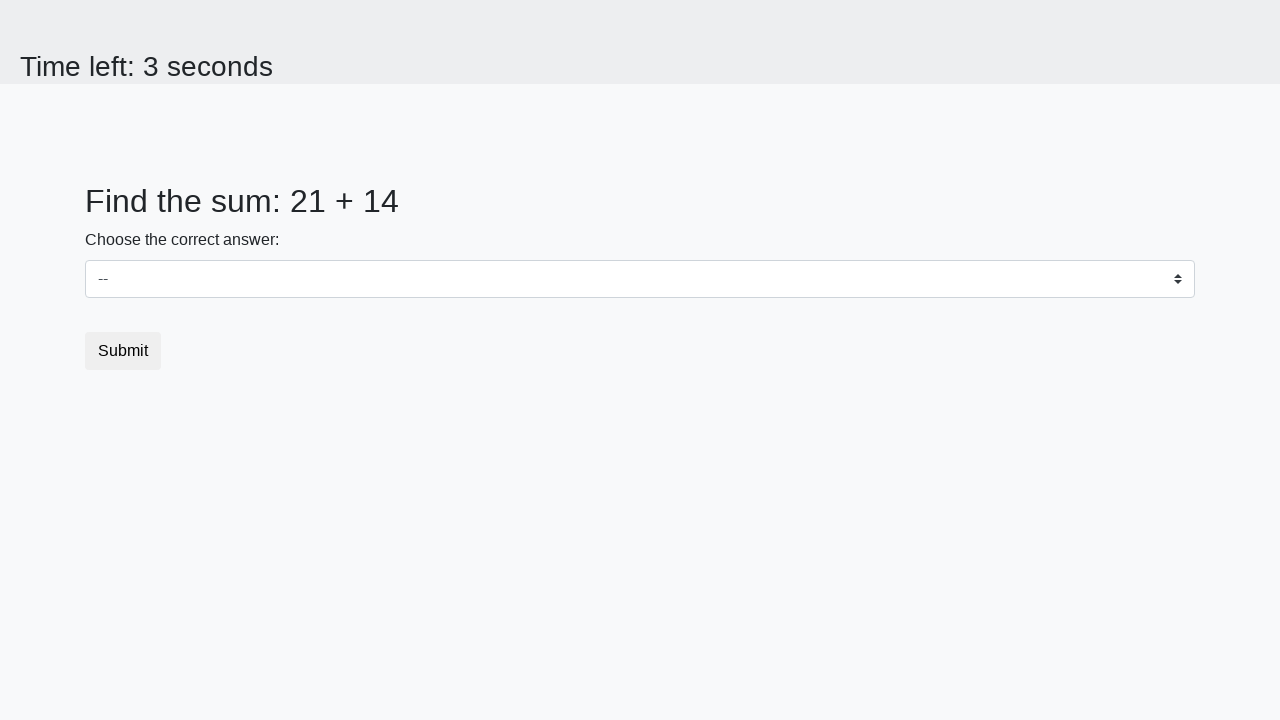

Extracted first number: 21
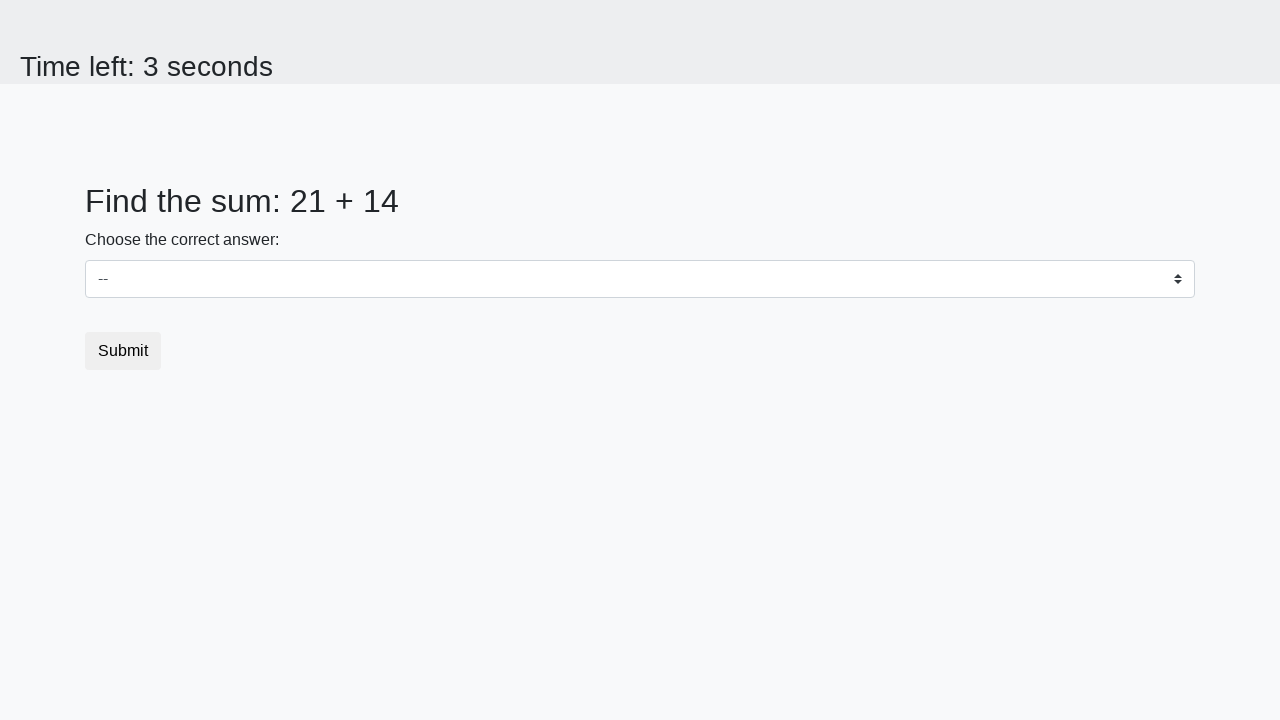

Extracted second number: 14
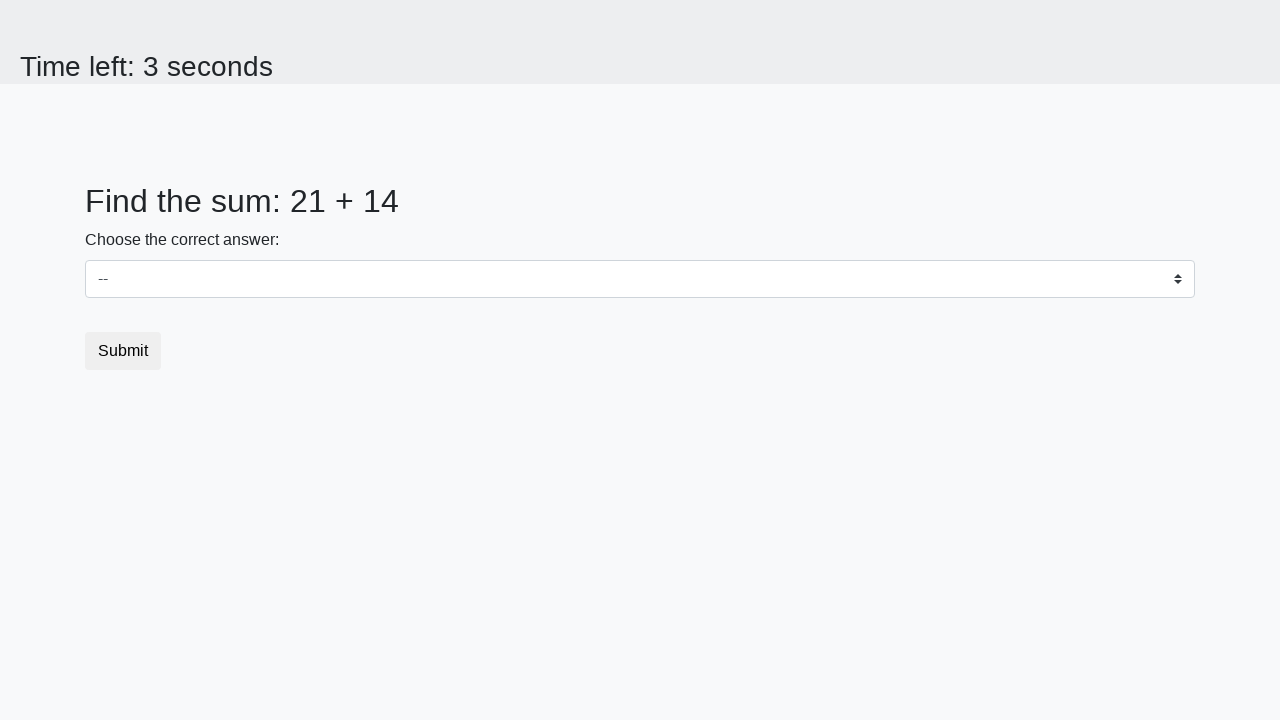

Calculated sum: 21 + 14 = 35
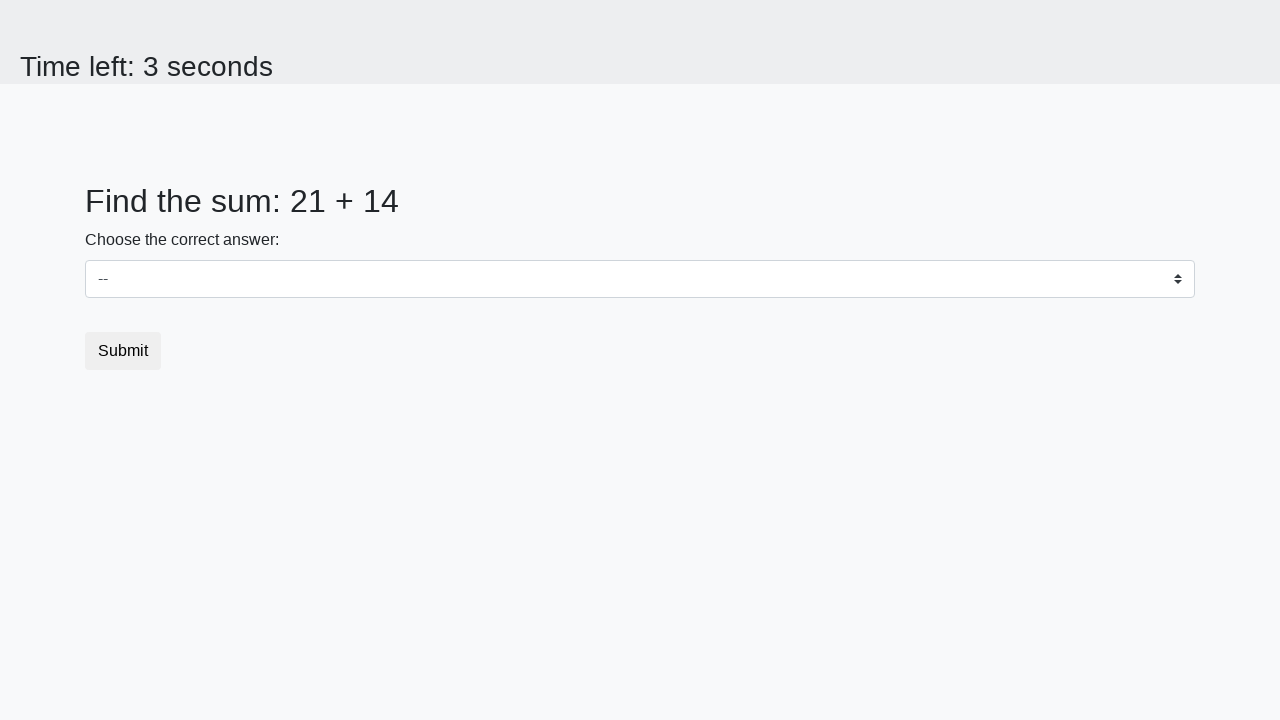

Selected '35' from dropdown menu on [id="dropdown"]
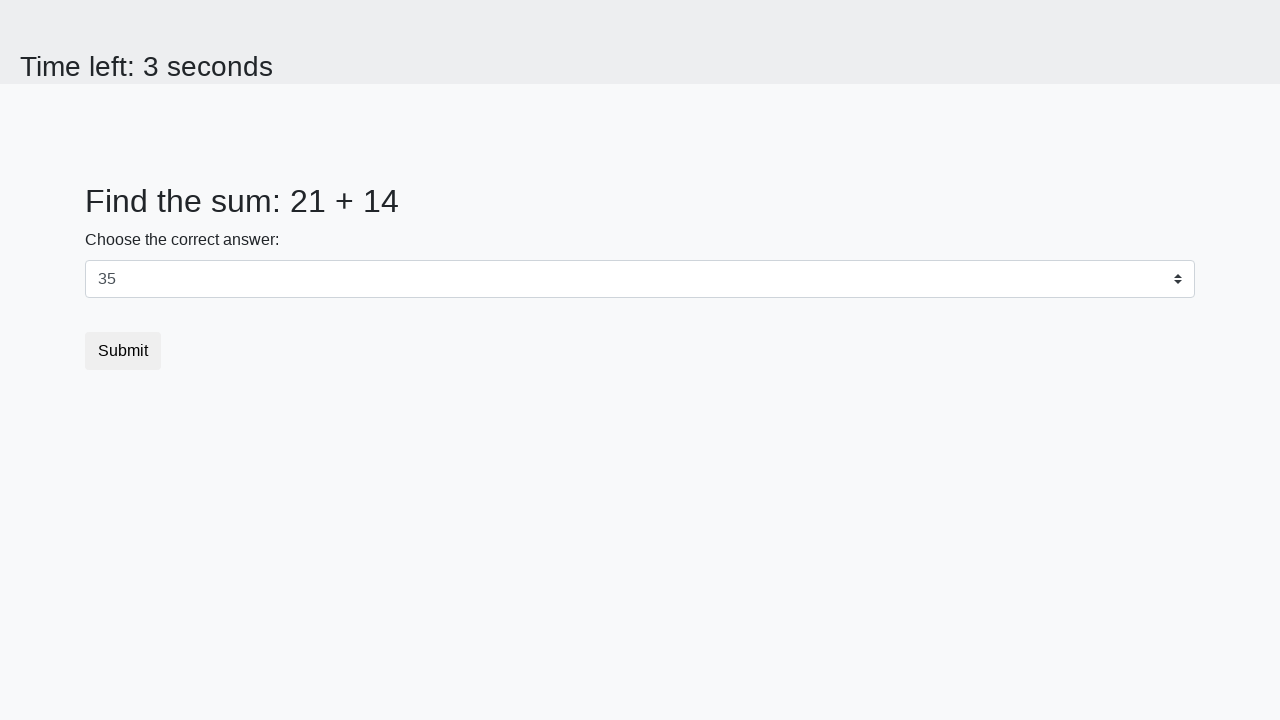

Clicked submit button to complete the task at (123, 351) on button.btn
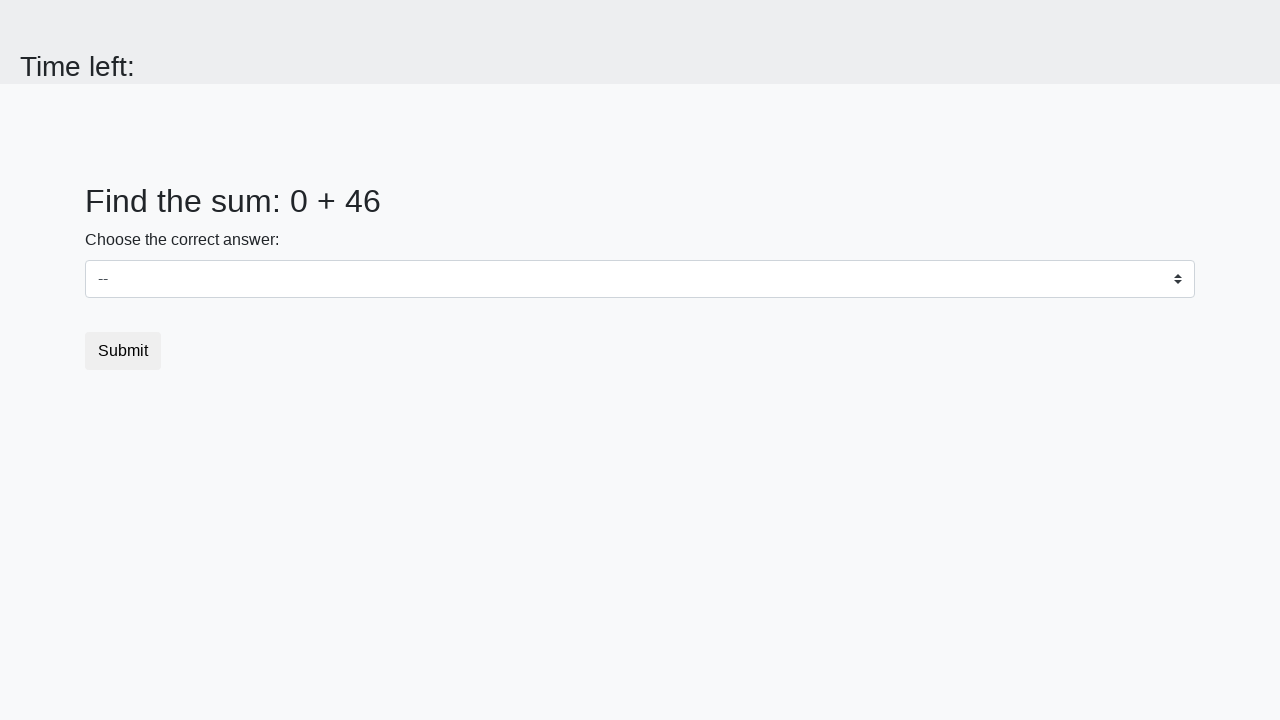

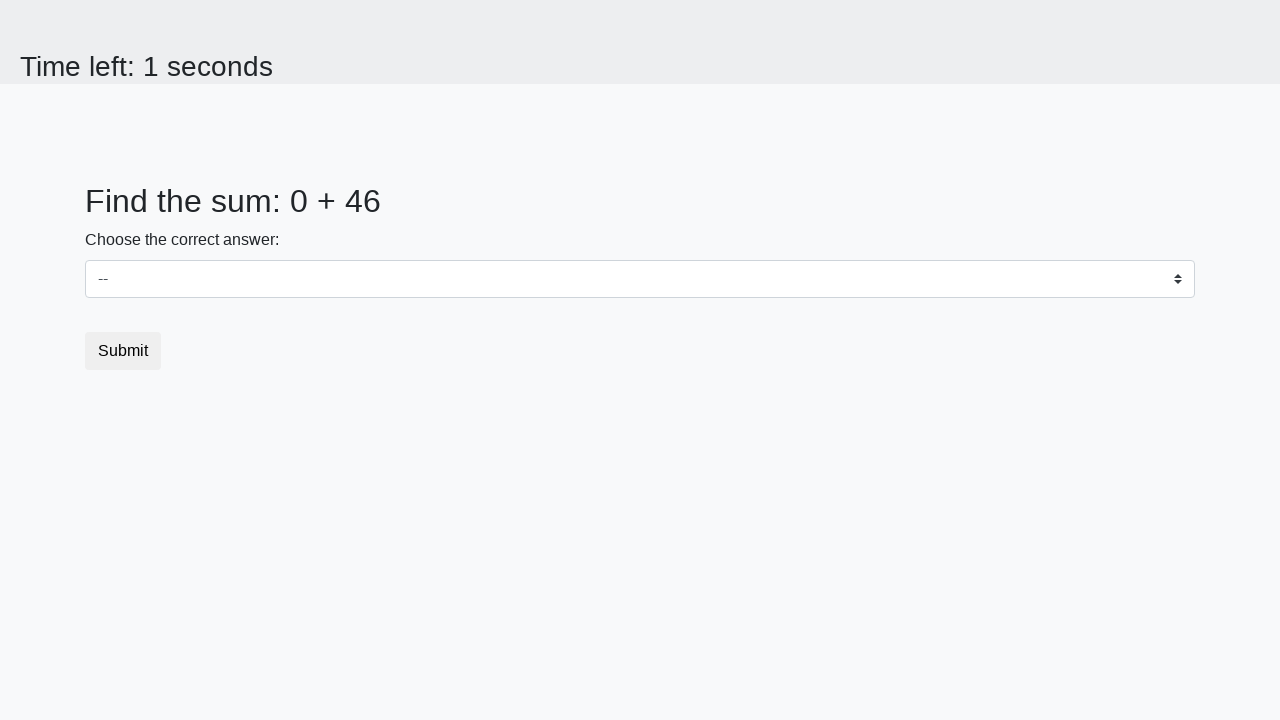